Tests browser window management by setting fullscreen mode, retrieving window position, and then maximizing the window on the Sauce Demo website.

Starting URL: https://www.saucedemo.com/

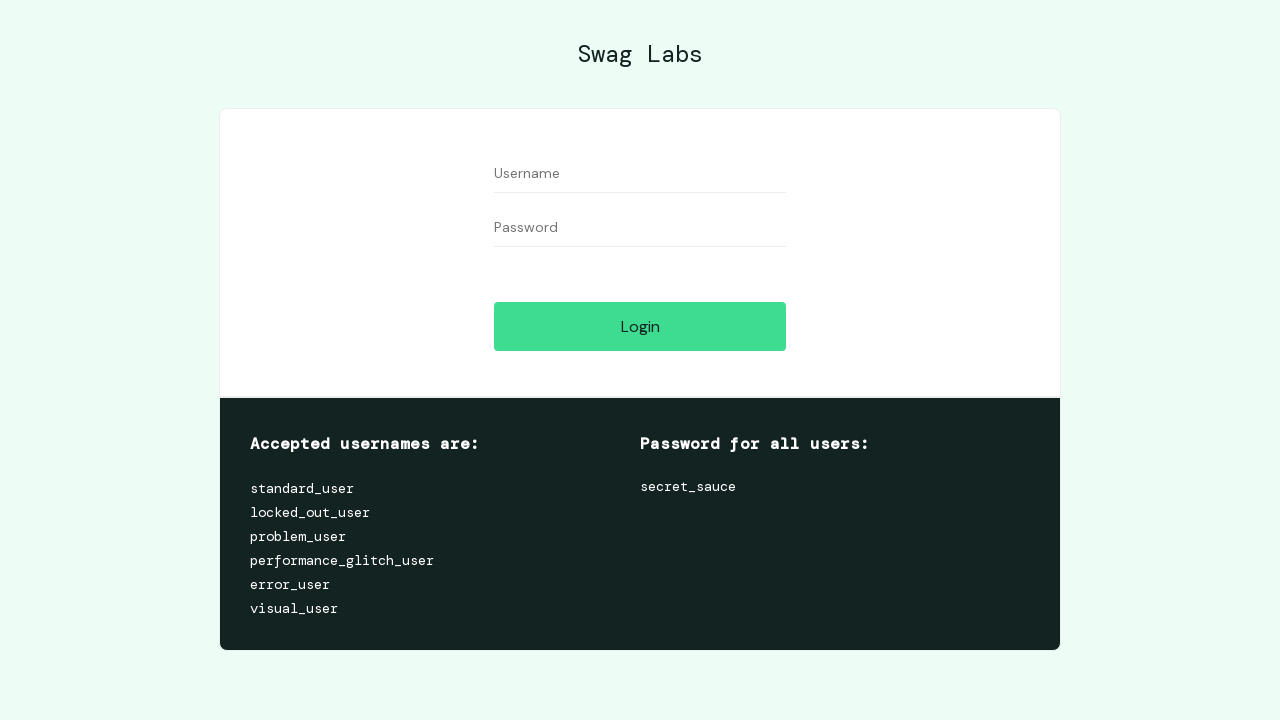

Set viewport to 1920x1080 for fullscreen mode
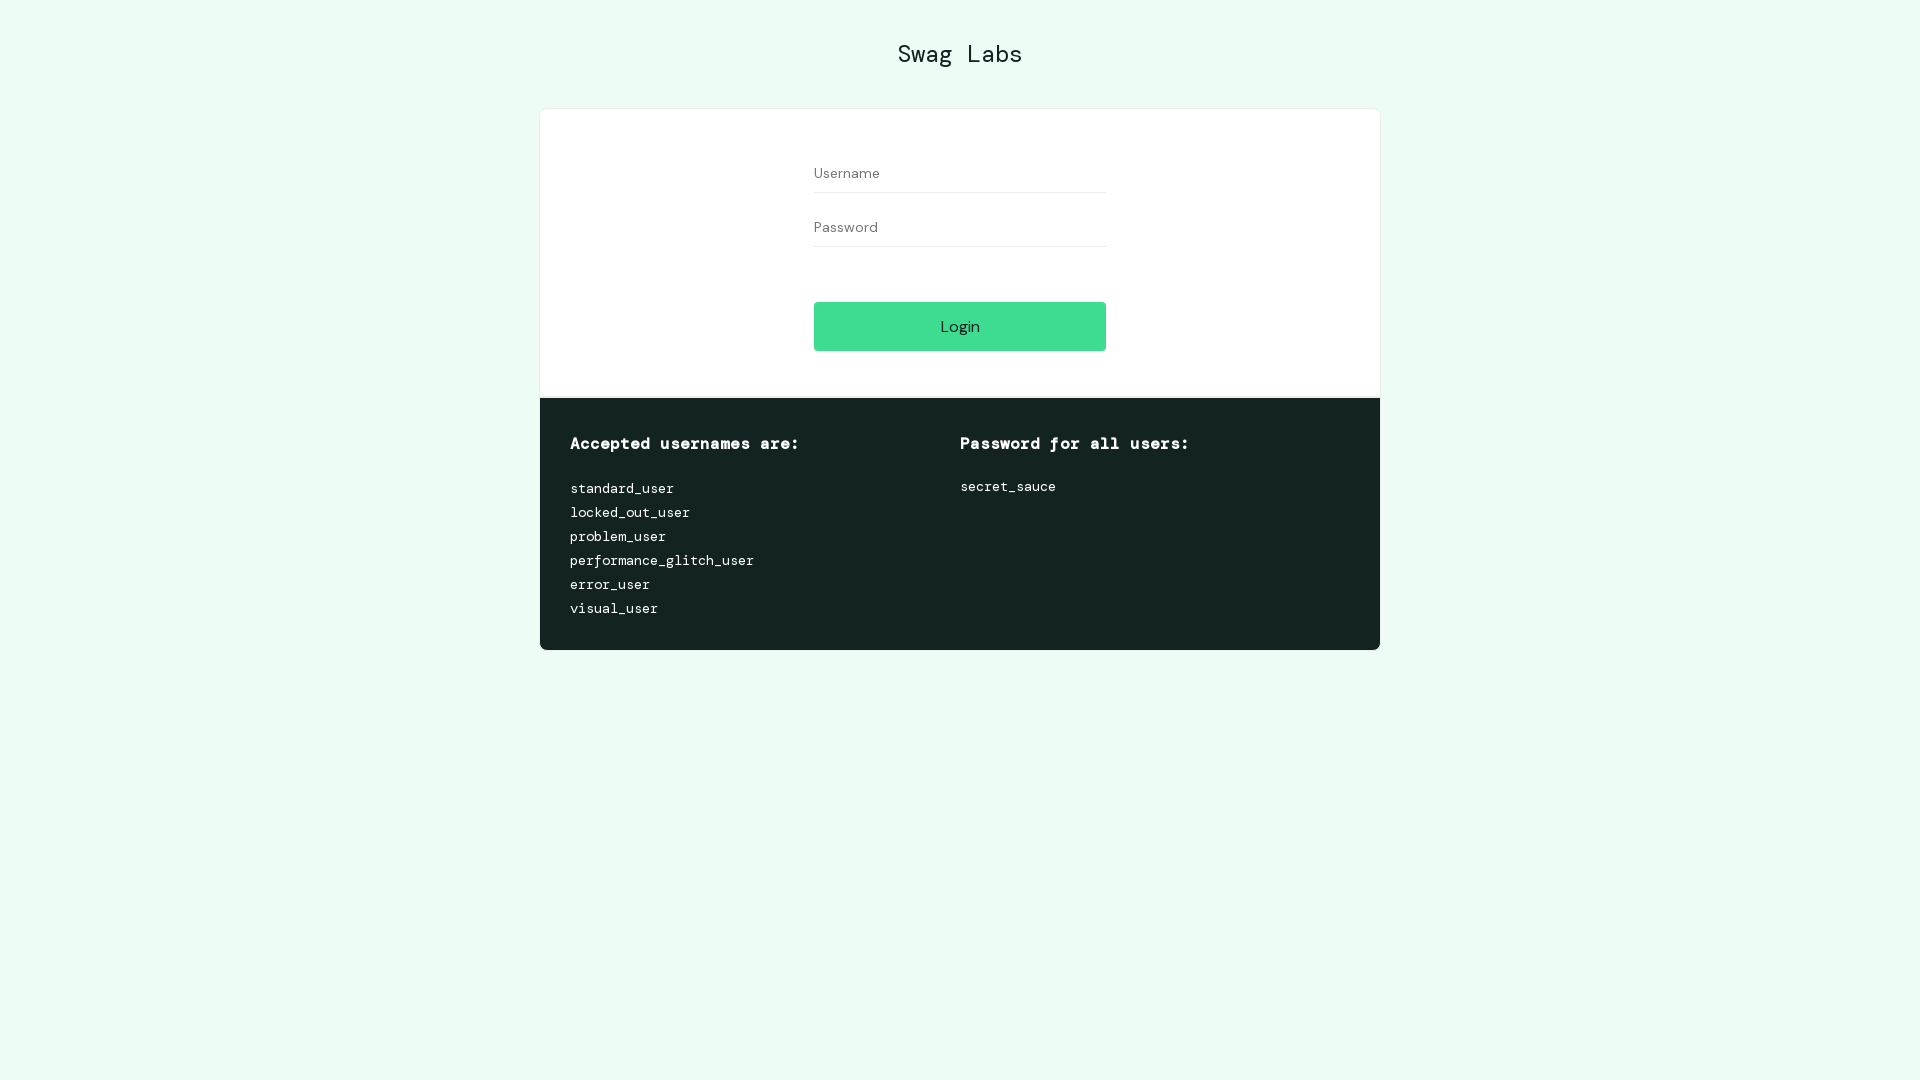

Retrieved viewport size: 1920x1080
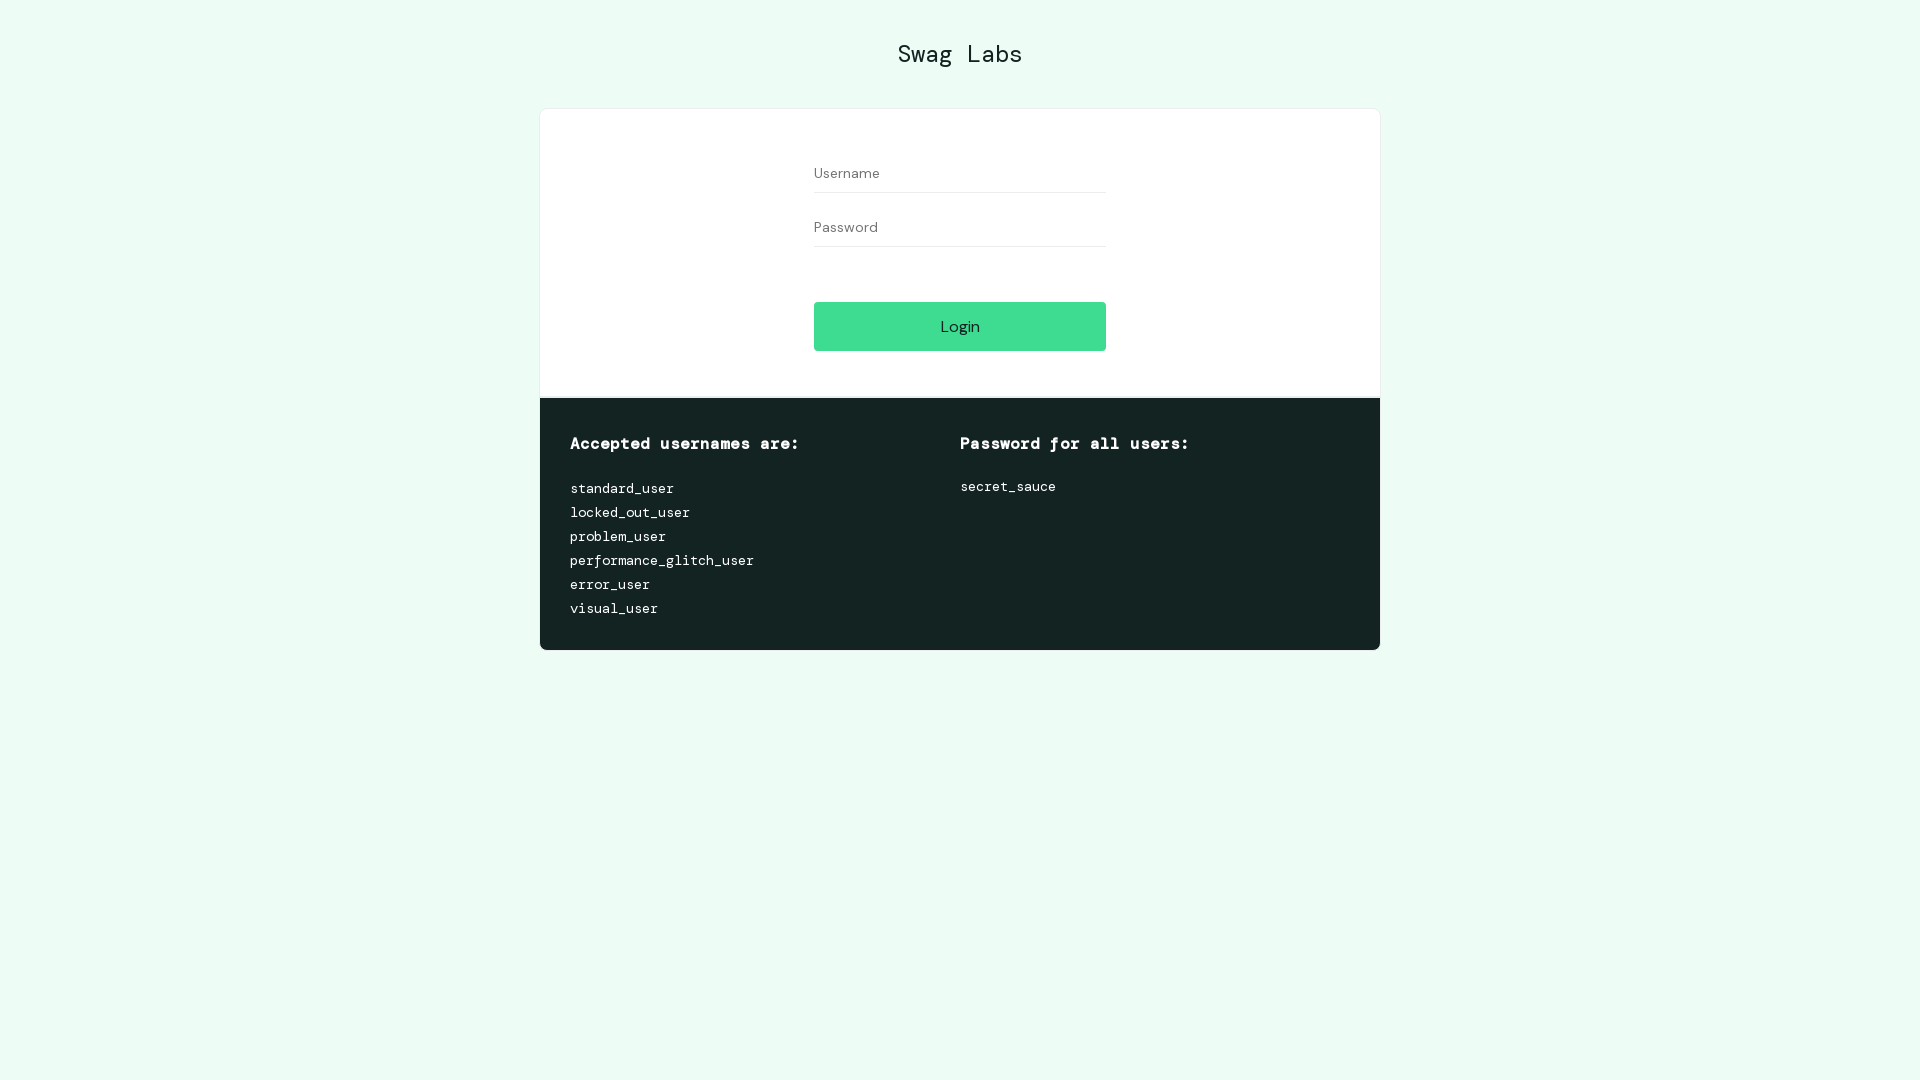

Maximized window by setting viewport to 1920x1080
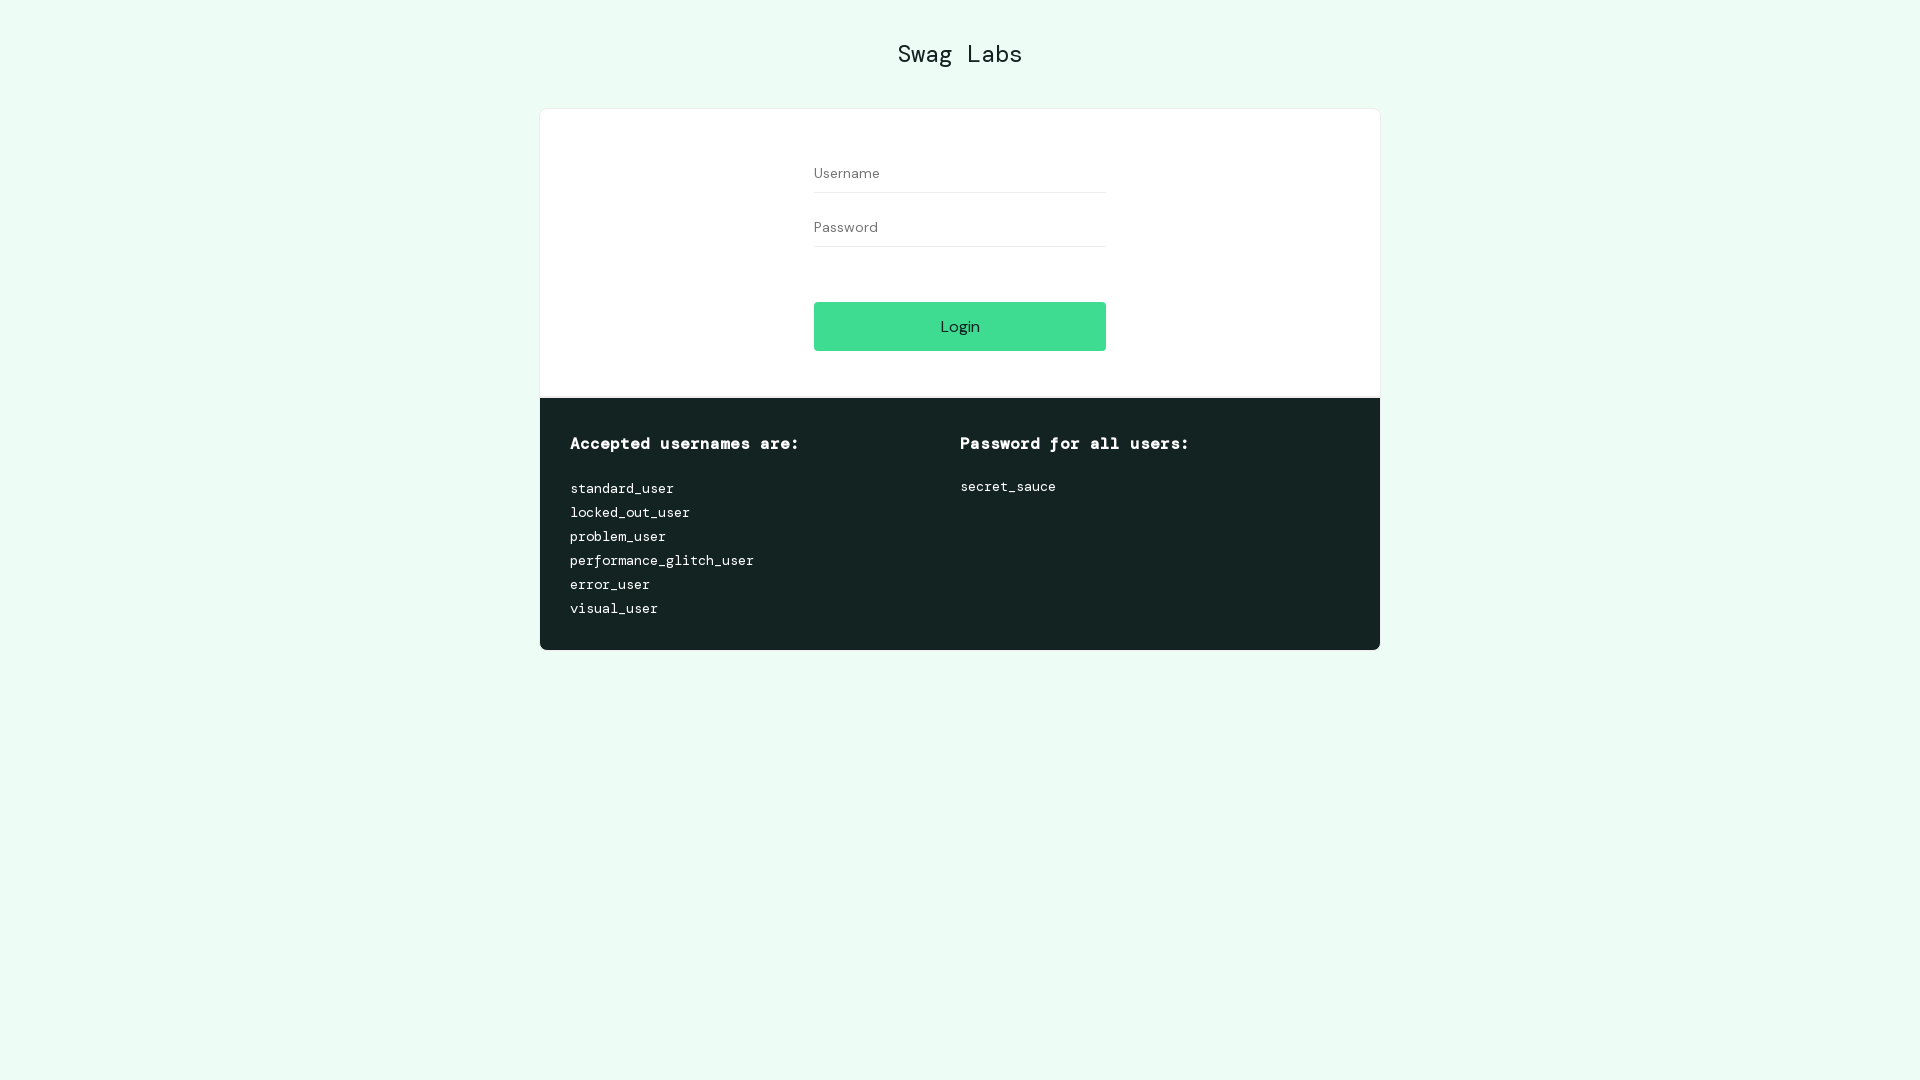

Page fully loaded (DOM content loaded)
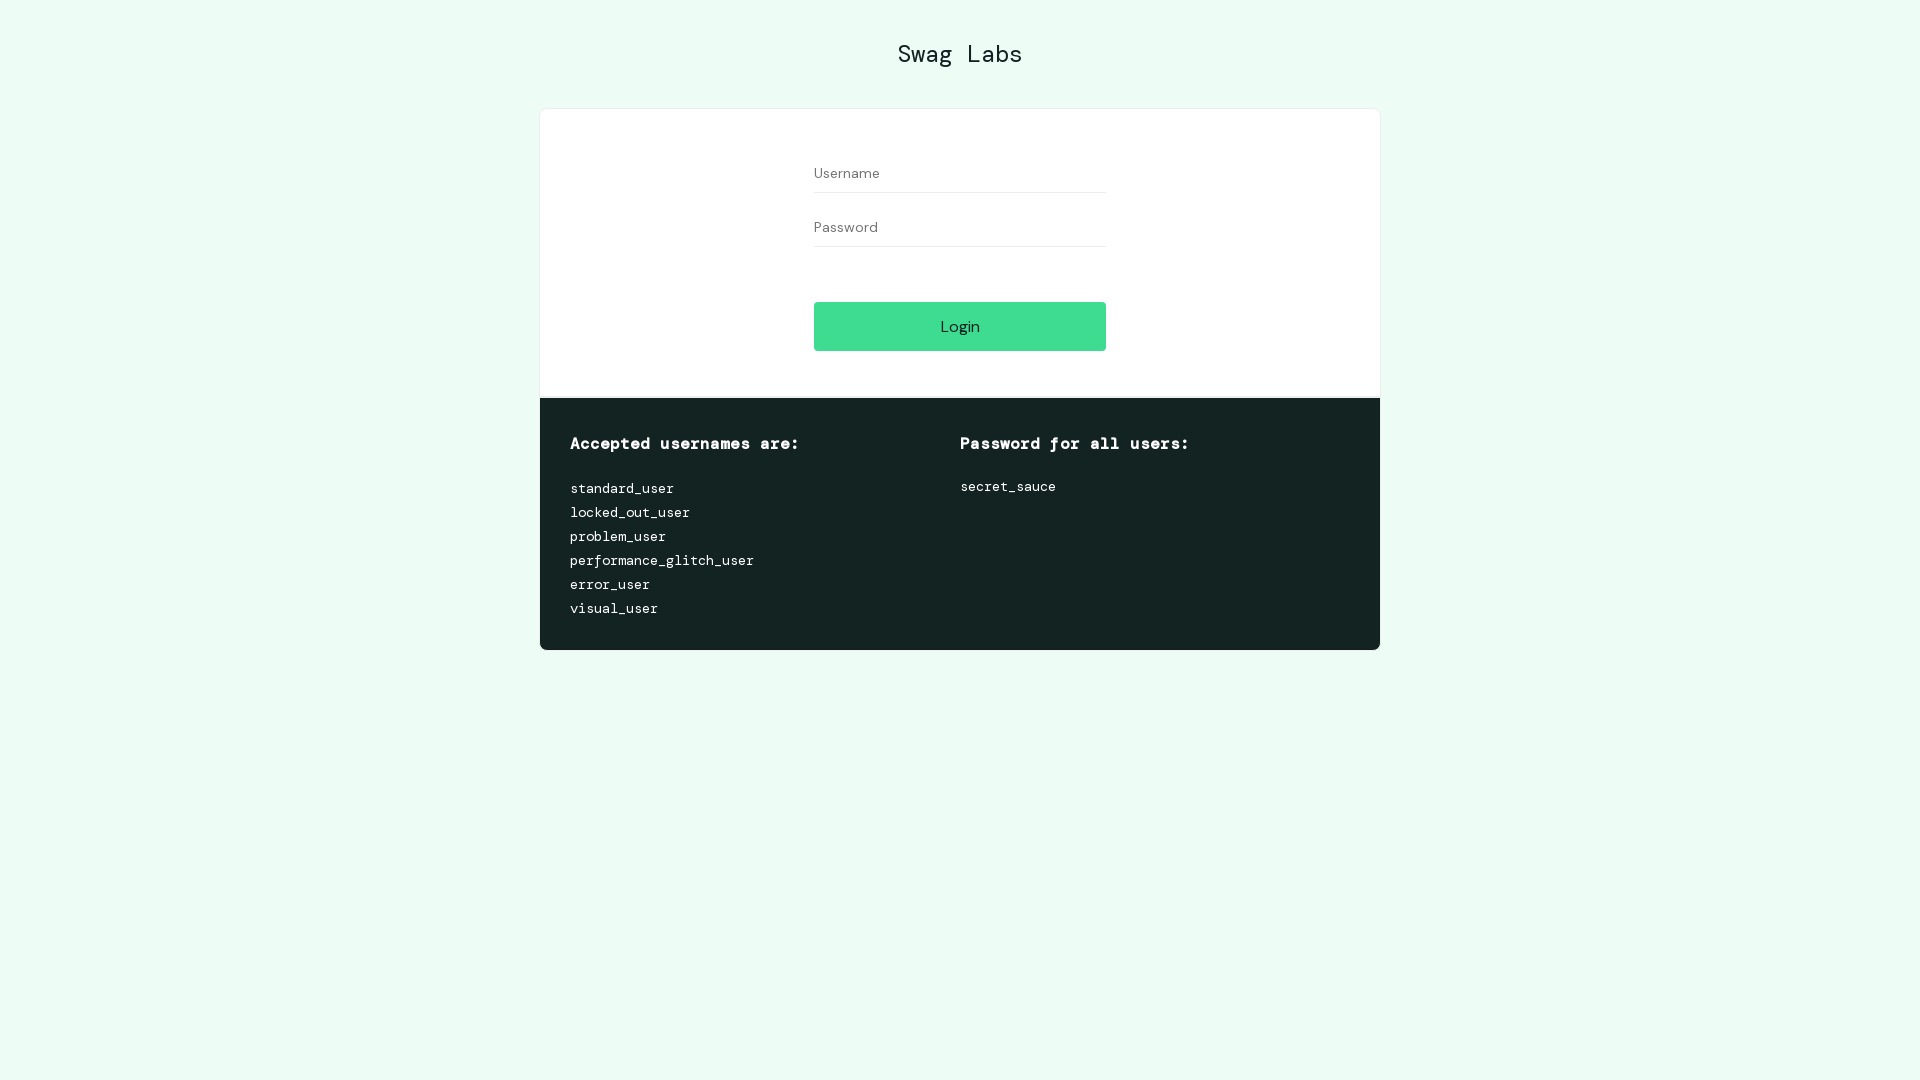

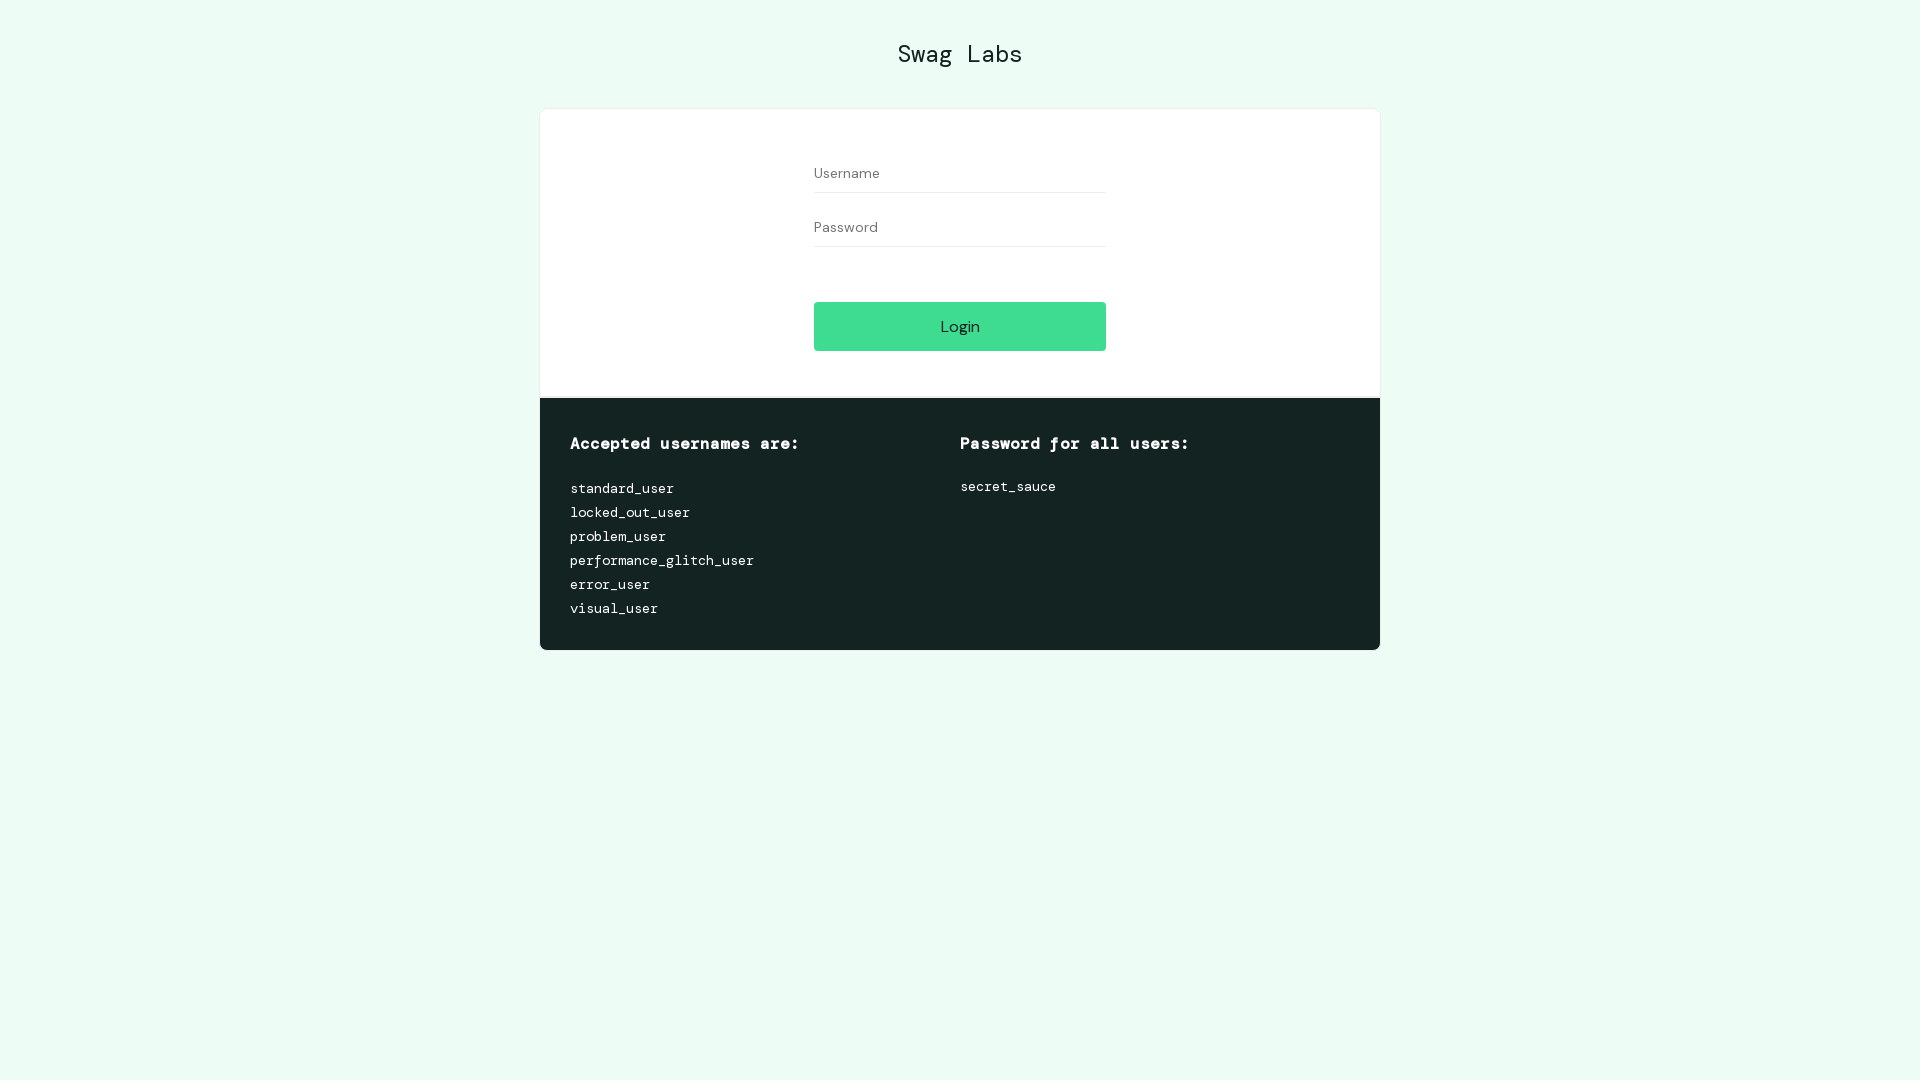